Tests checkbox functionality by finding all checkboxes within a specific form section and clicking each one that is not already selected

Starting URL: http://echoecho.com/htmlforms09.htm

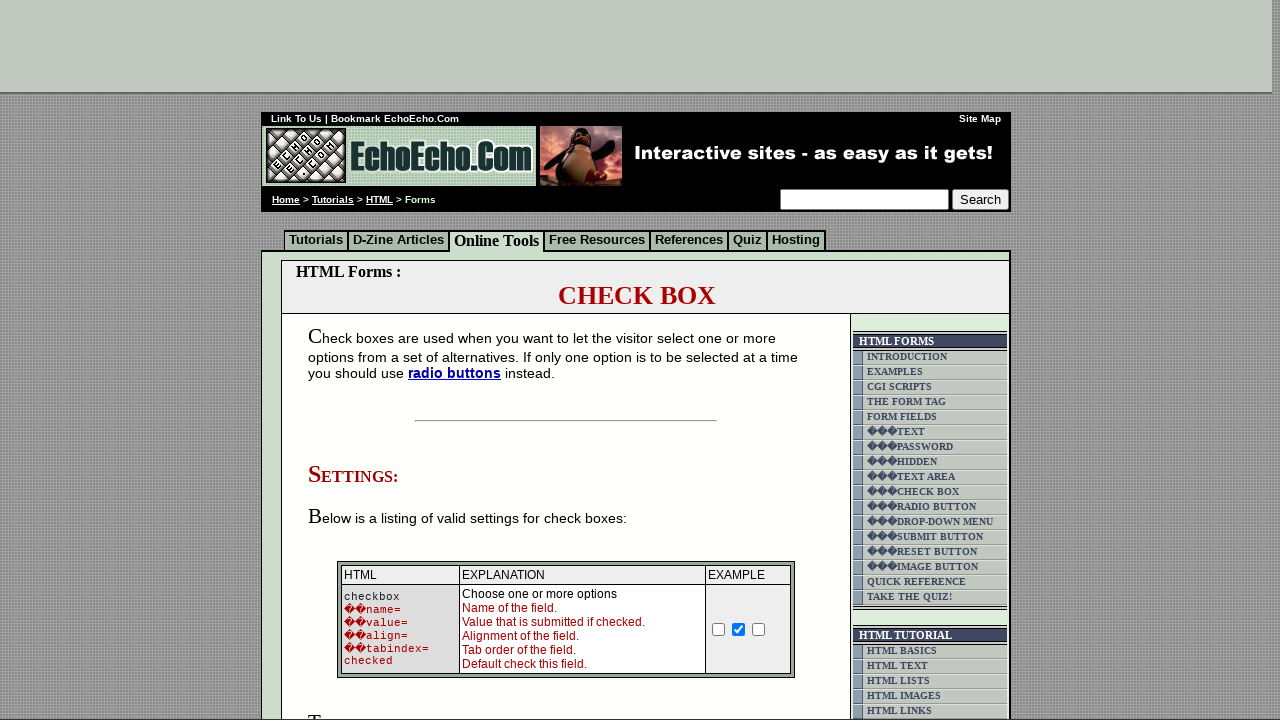

Navigated to checkbox form test page
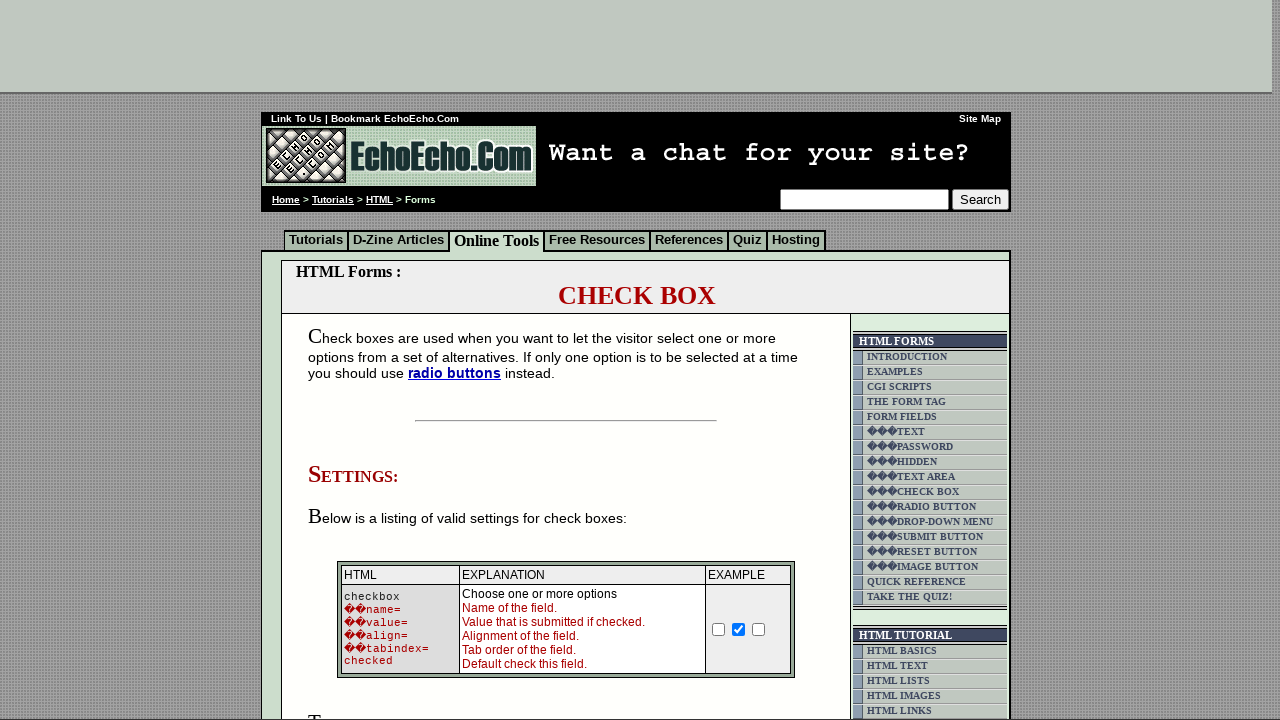

Checkbox form section loaded and ready
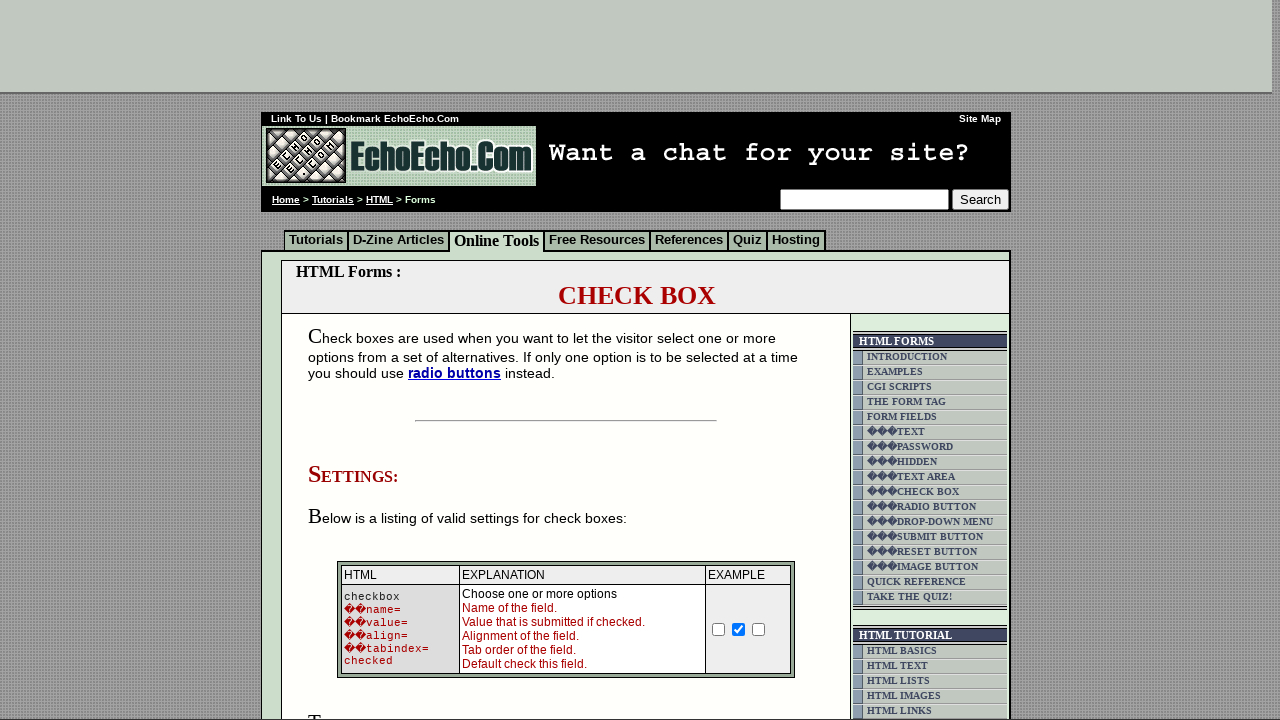

Located 6 checkboxes in form section
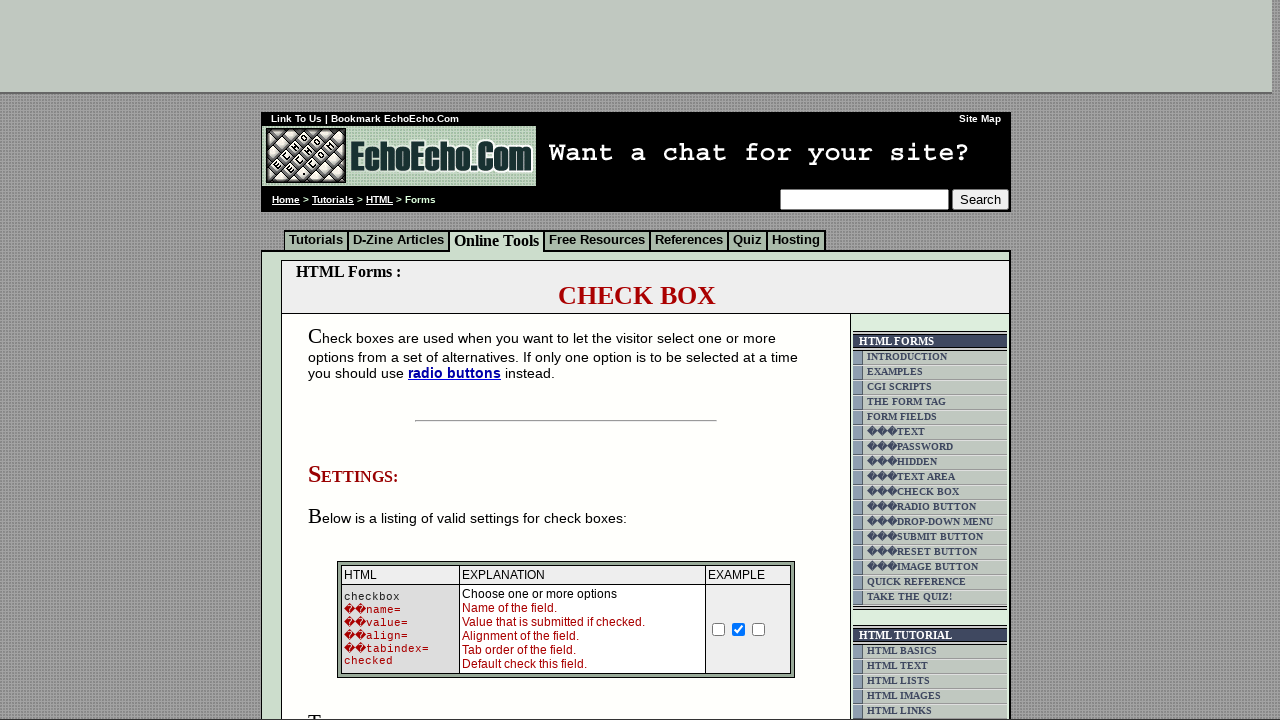

Clicked unchecked checkbox to select it at (719, 629) on form table input[type='checkbox'] >> nth=0
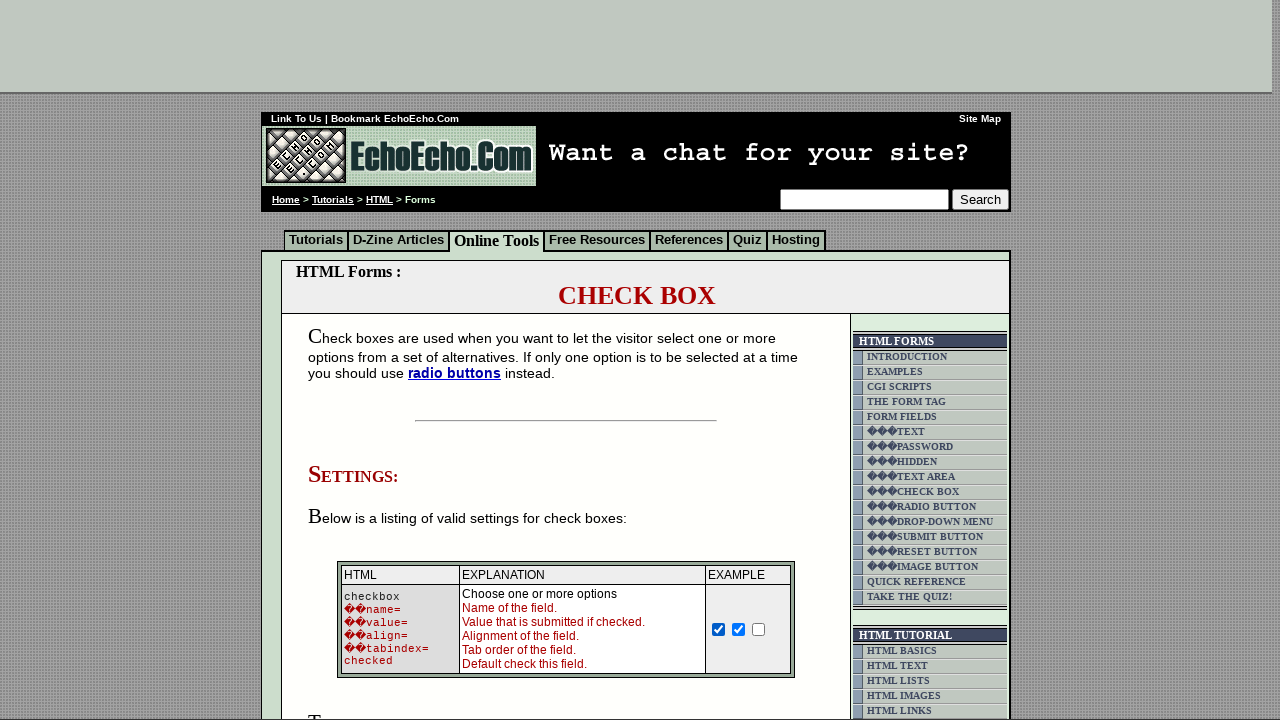

Clicked unchecked checkbox to select it at (759, 629) on form table input[type='checkbox'] >> nth=2
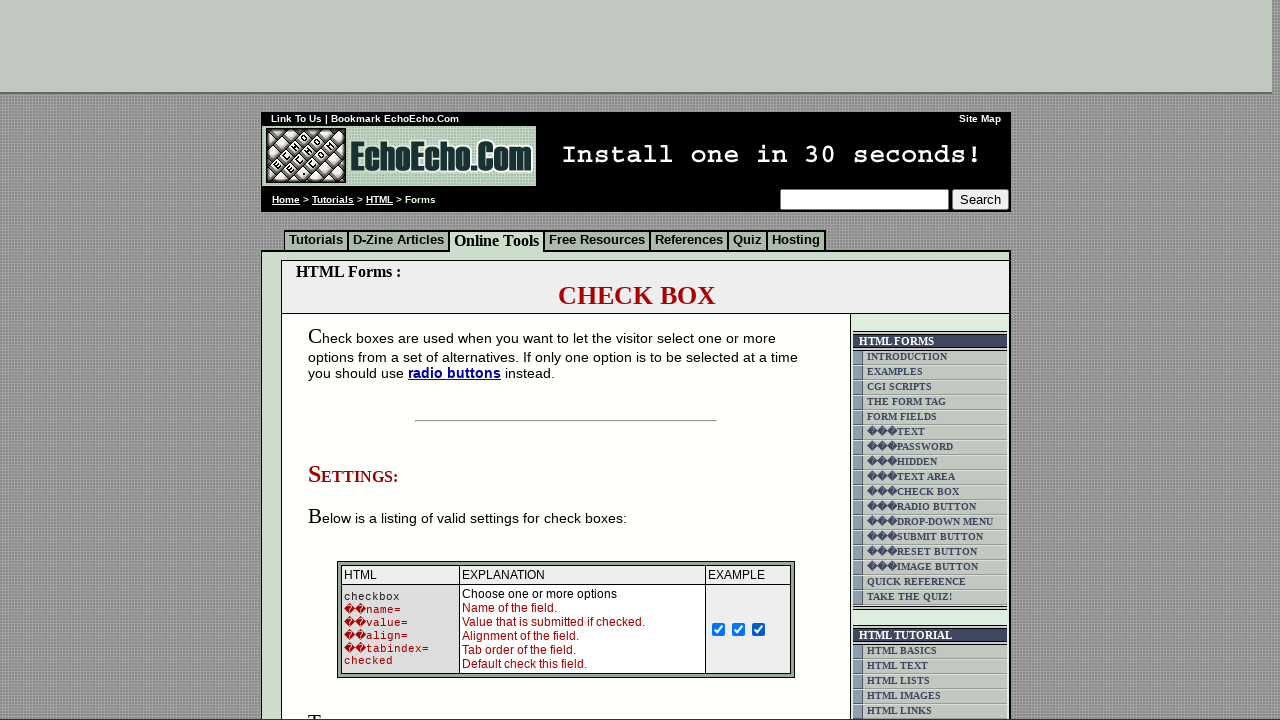

Clicked unchecked checkbox to select it at (354, 360) on form table input[type='checkbox'] >> nth=3
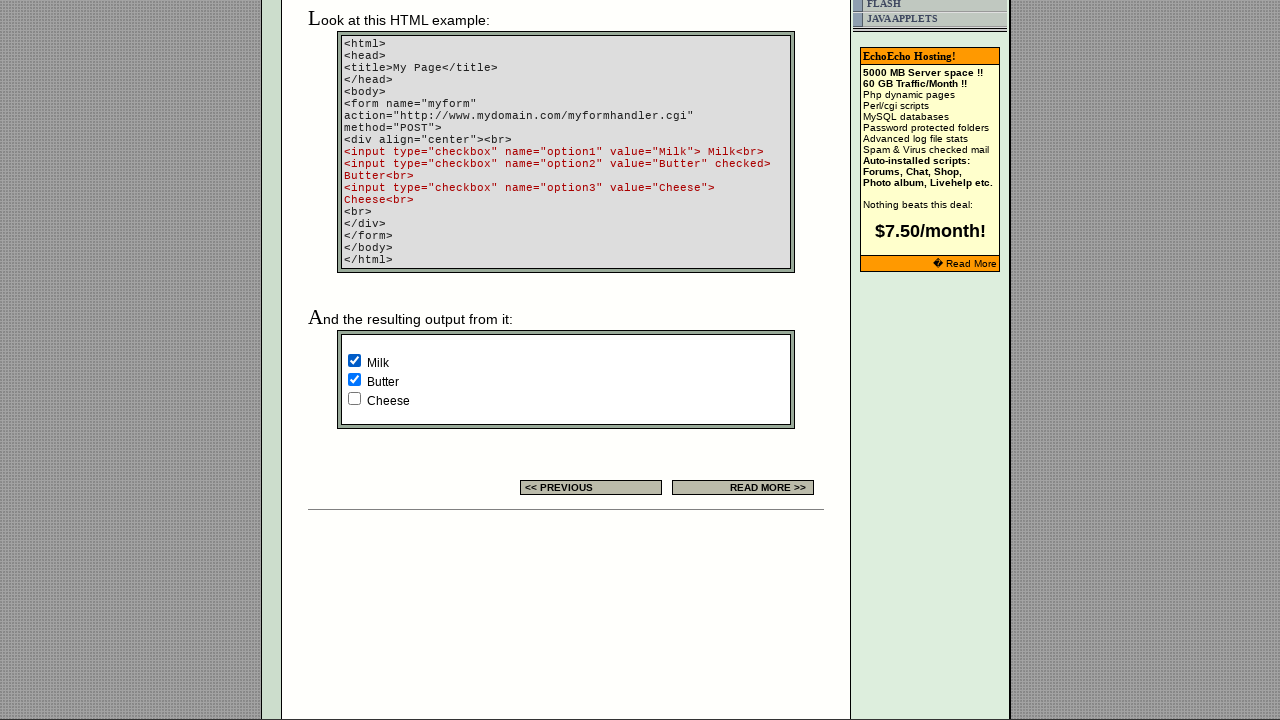

Clicked unchecked checkbox to select it at (354, 398) on form table input[type='checkbox'] >> nth=5
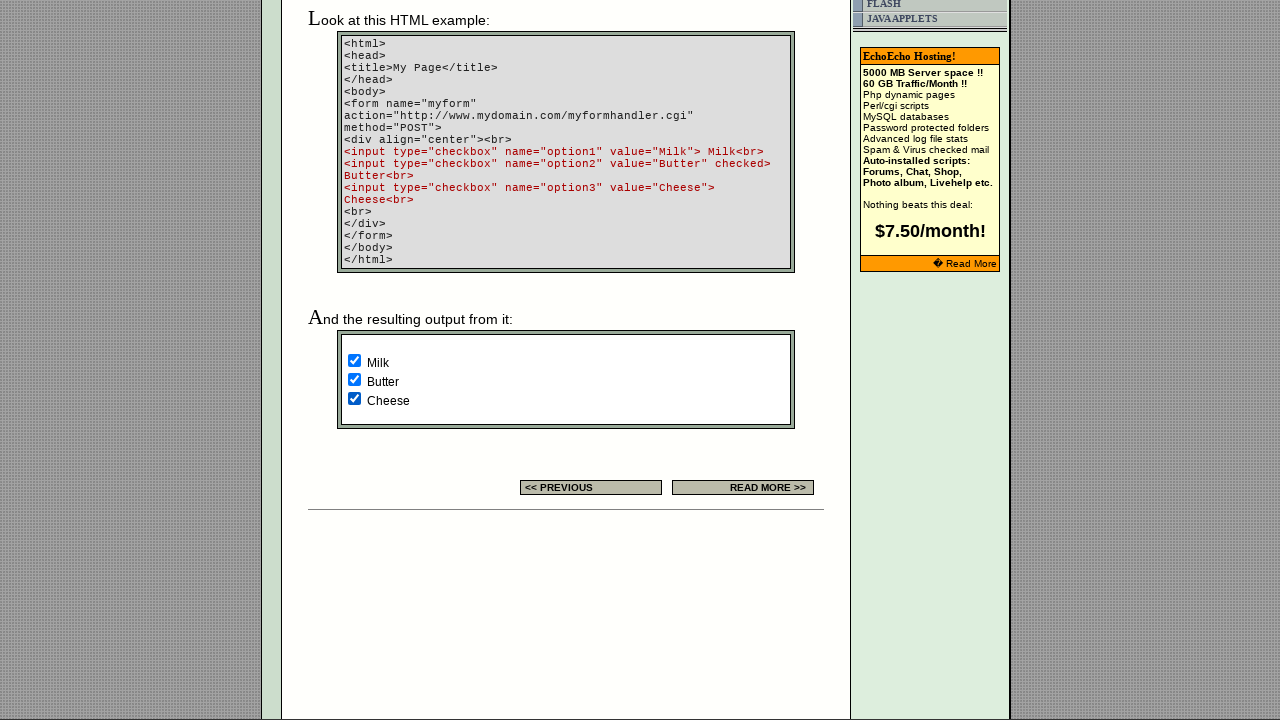

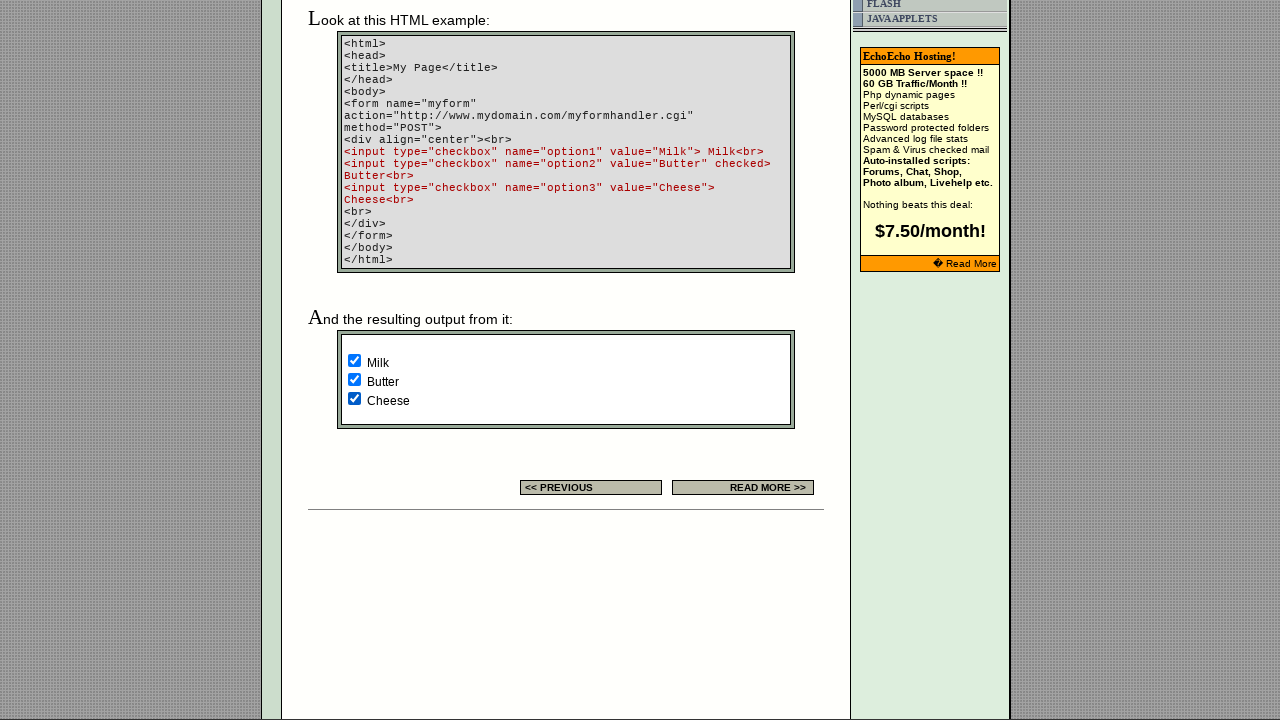